Tests checkbox functionality by navigating to a checkboxes page, finding all checkbox elements, and verifying their checked/selected states using both attribute lookup and isSelected methods.

Starting URL: http://the-internet.herokuapp.com/checkboxes

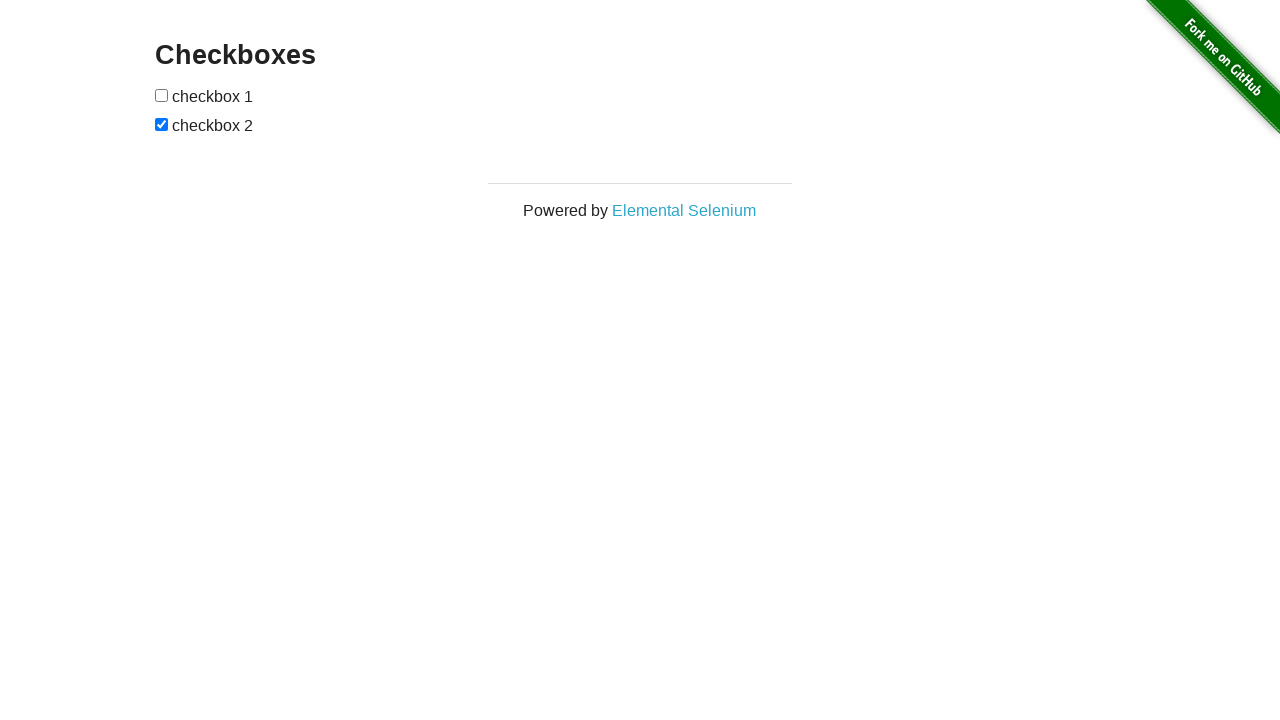

Waited for checkboxes to load on the page
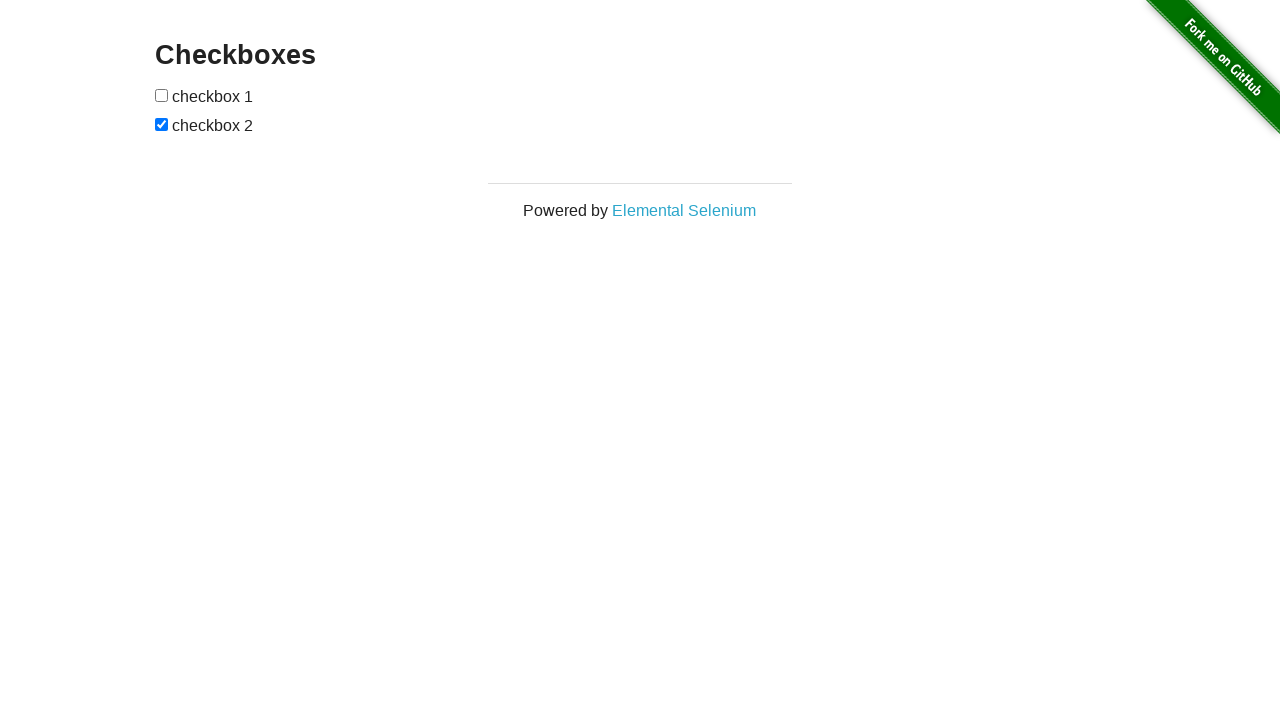

Located all checkbox elements on the page
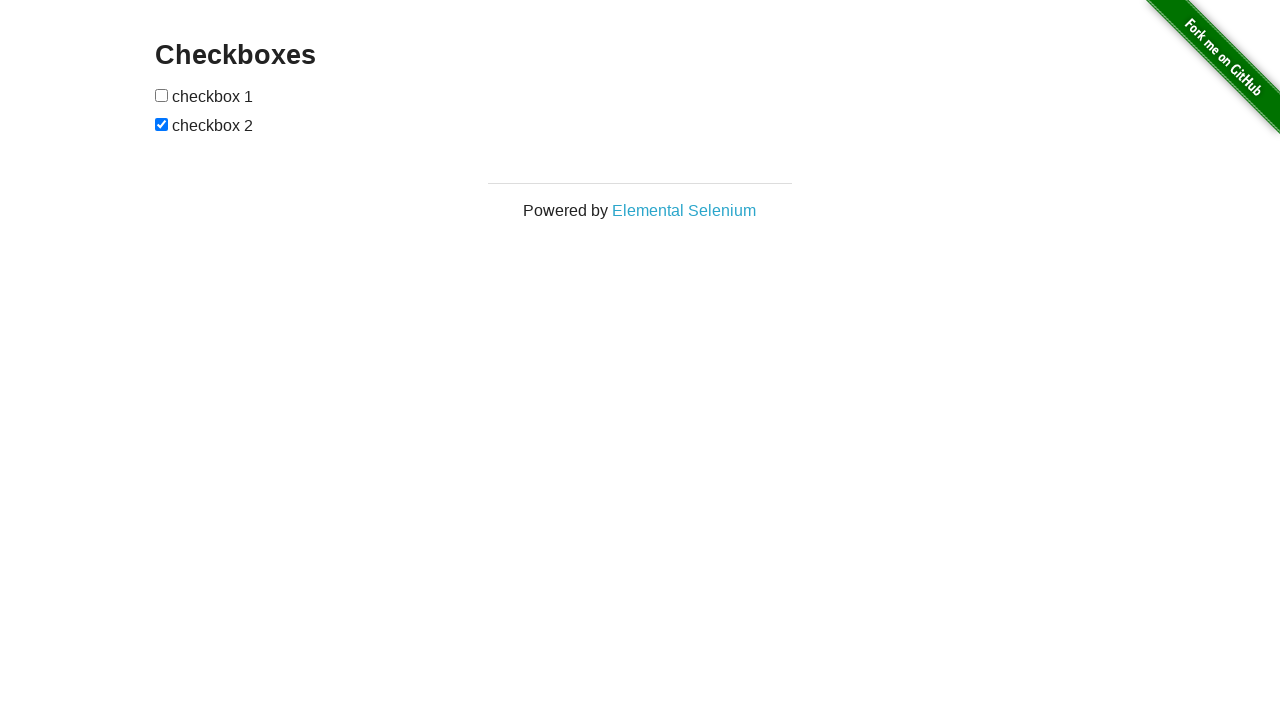

Verified that the second checkbox is checked by default
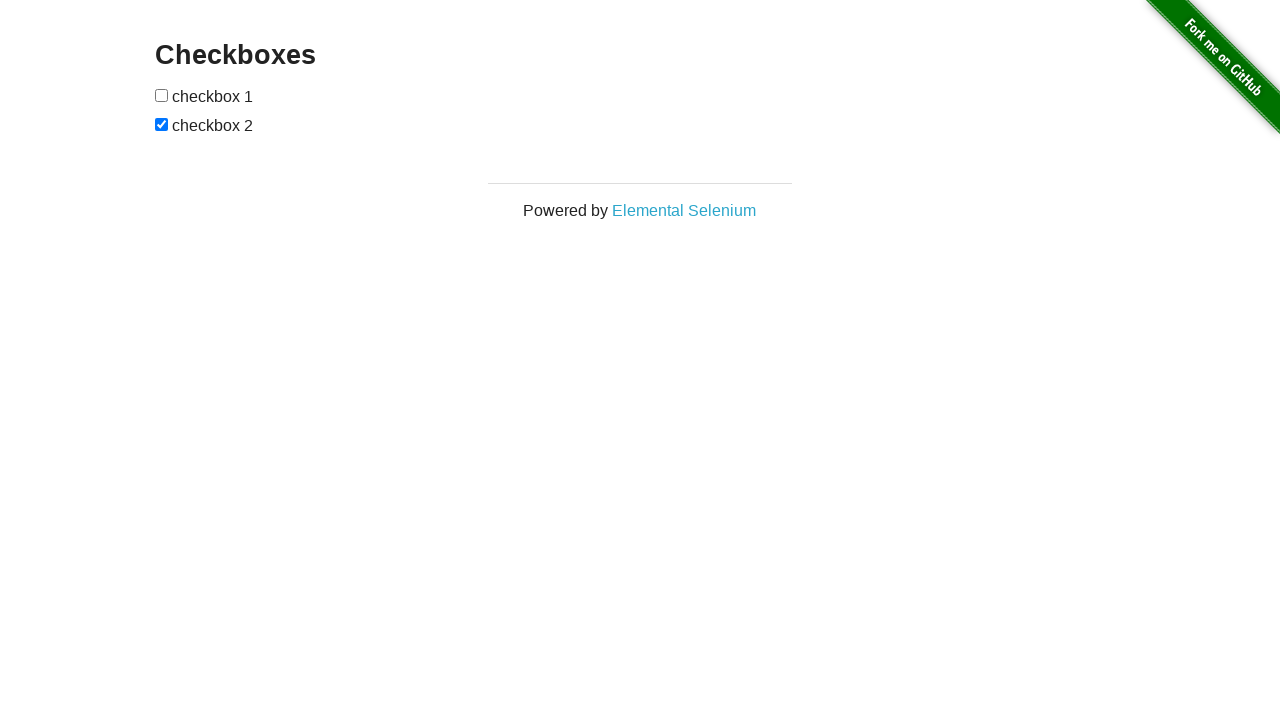

Verified that the first checkbox is not checked by default
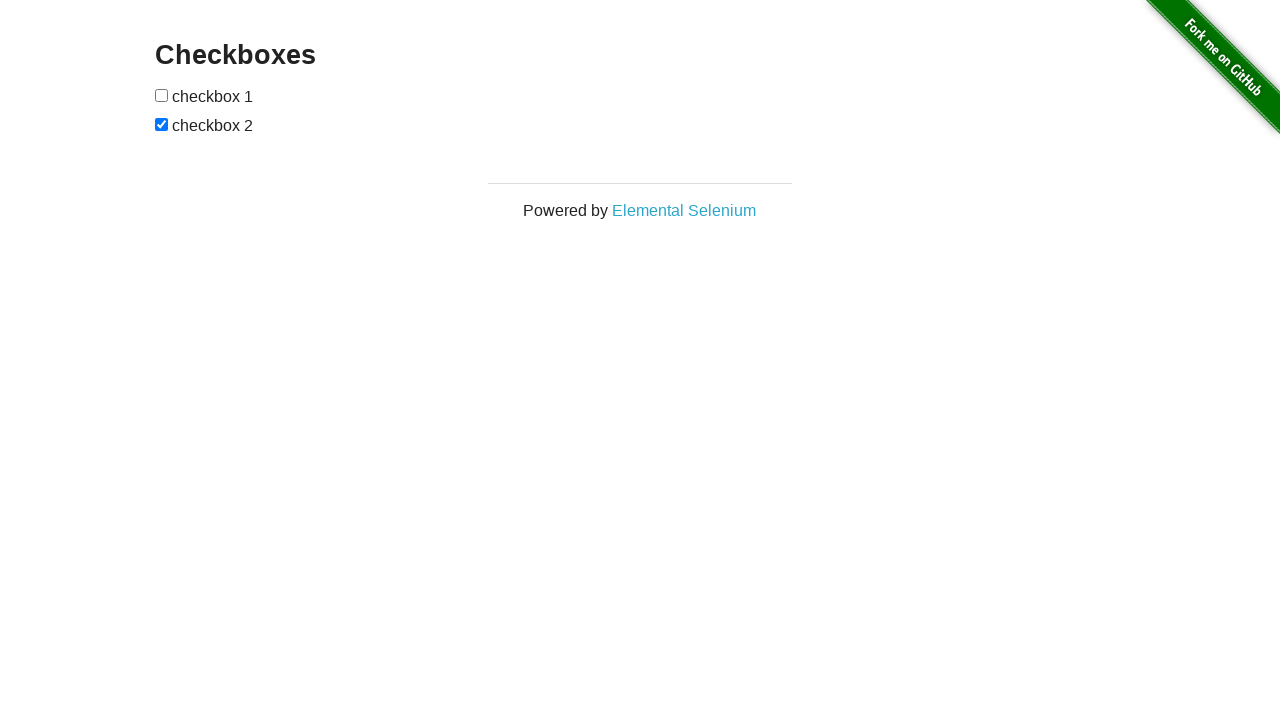

Clicked the first checkbox to check it at (162, 95) on input[type="checkbox"] >> nth=0
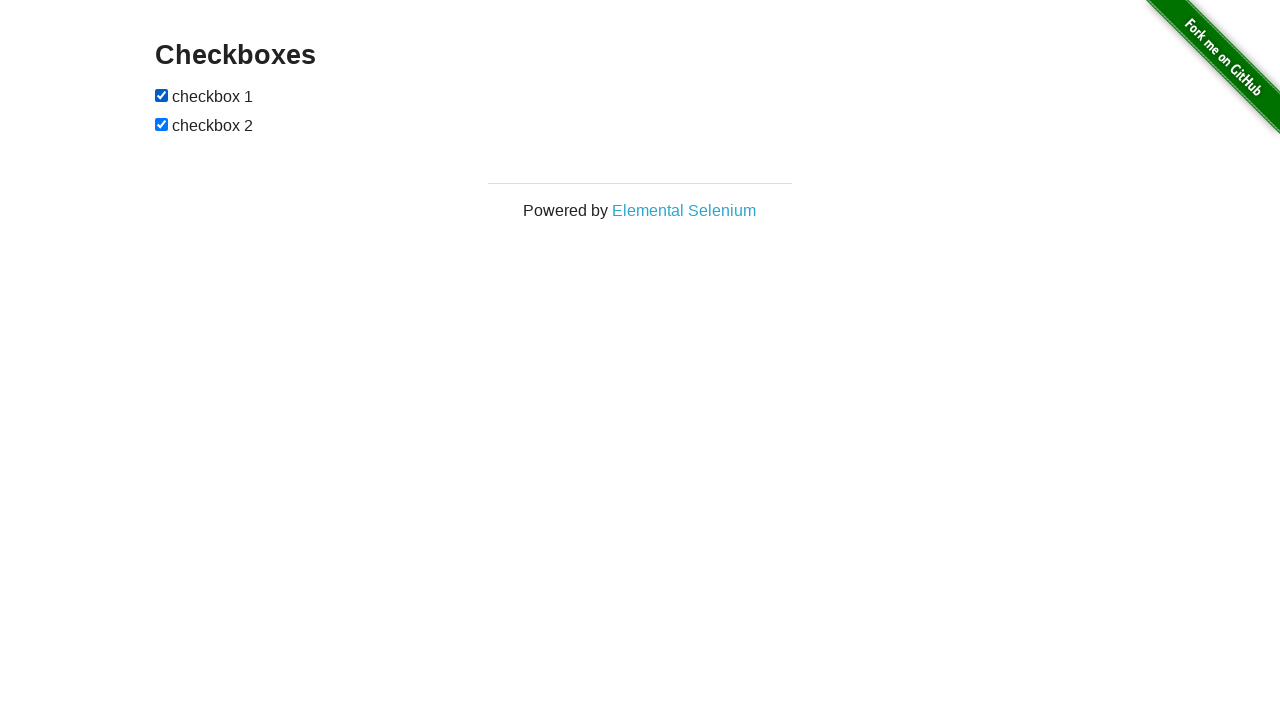

Verified that the first checkbox is now checked
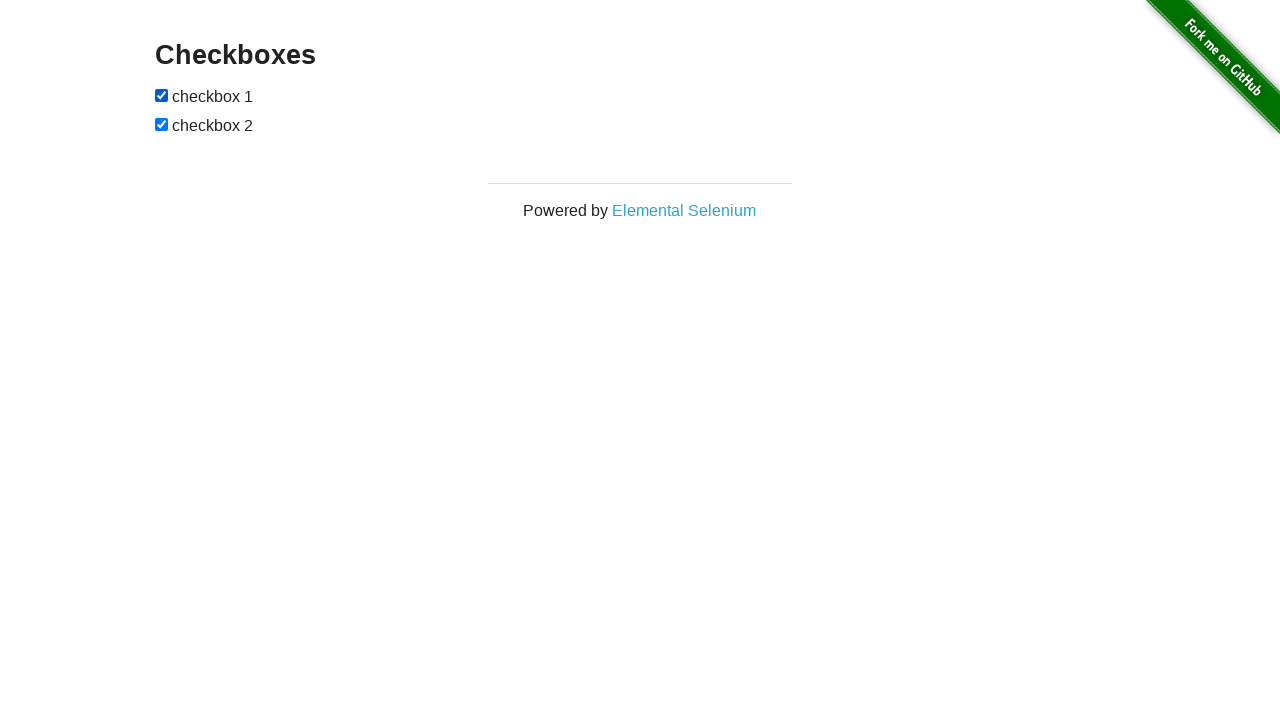

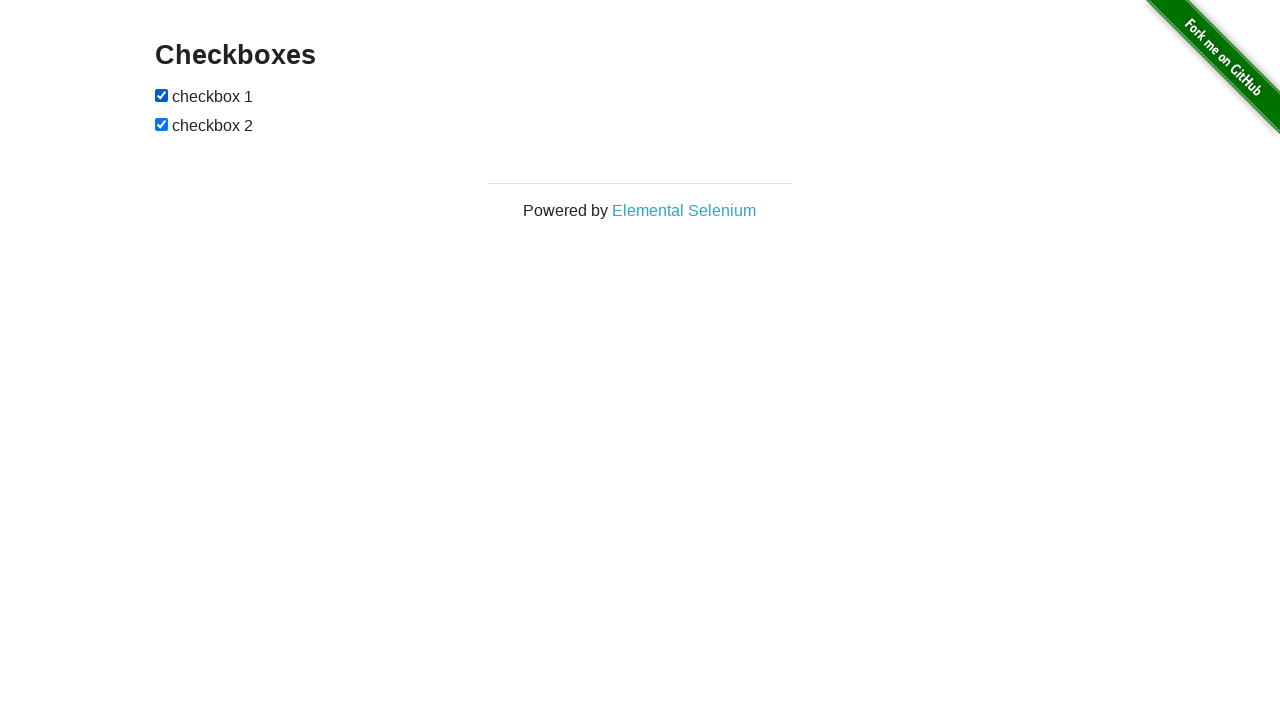